Tests that clicking the Cart icon navigates to the cart page URL

Starting URL: https://demoblaze.com/

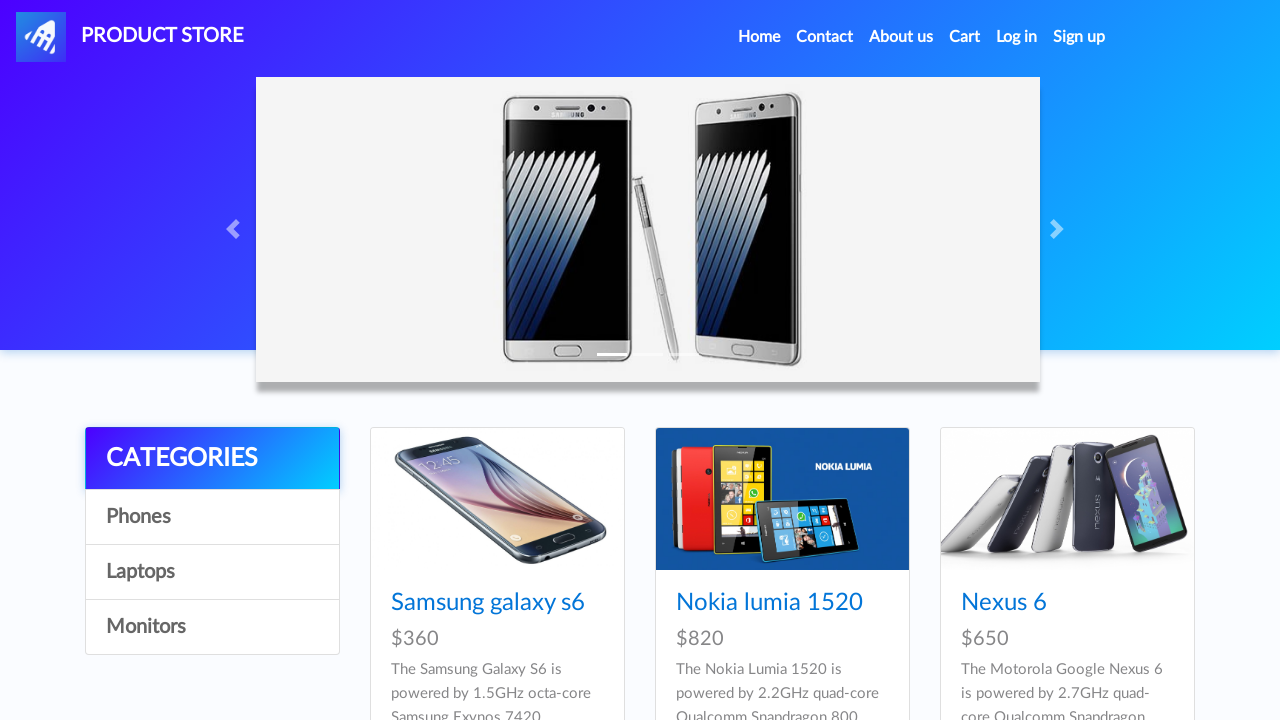

Clicked Cart icon in navbar at (965, 37) on #cartur
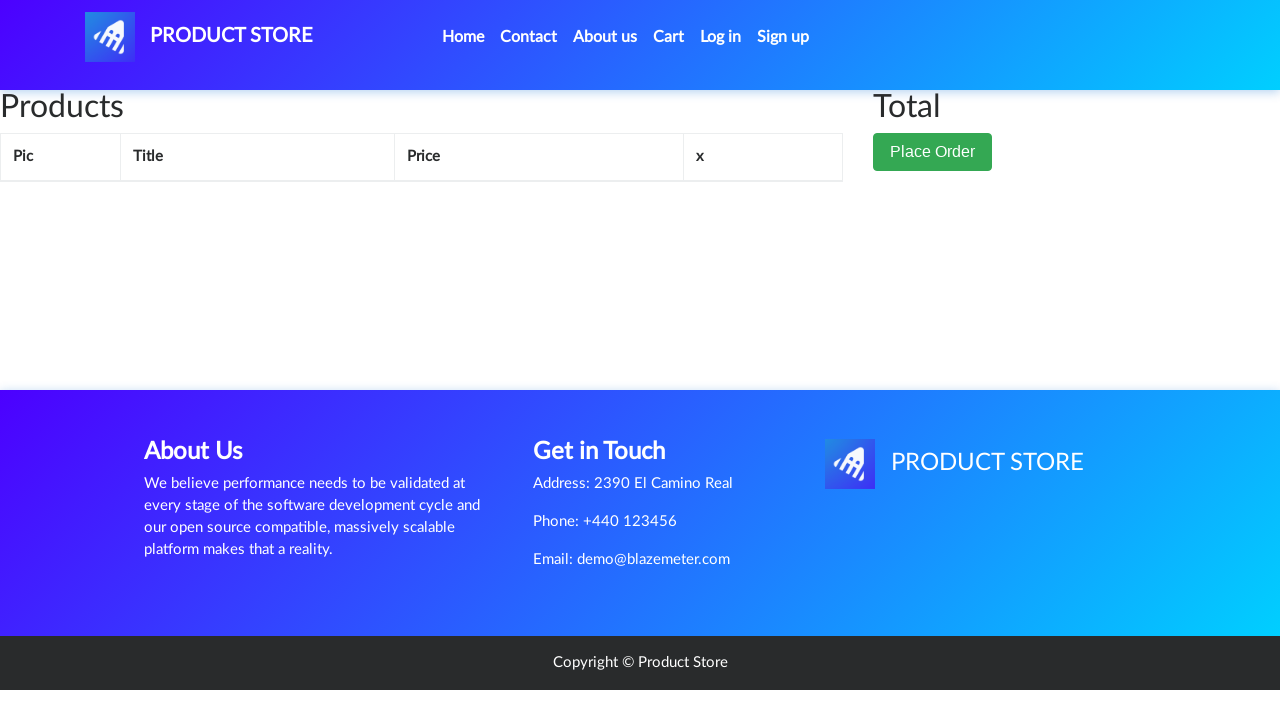

Navigated to cart page URL
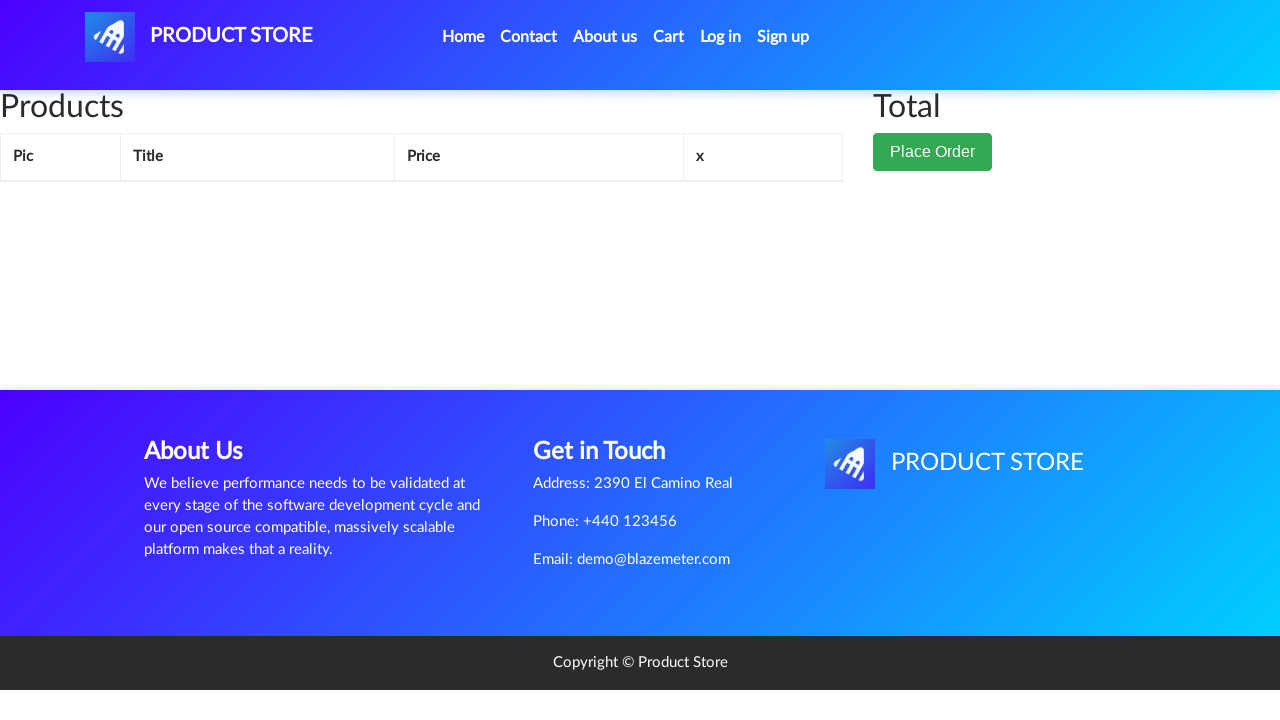

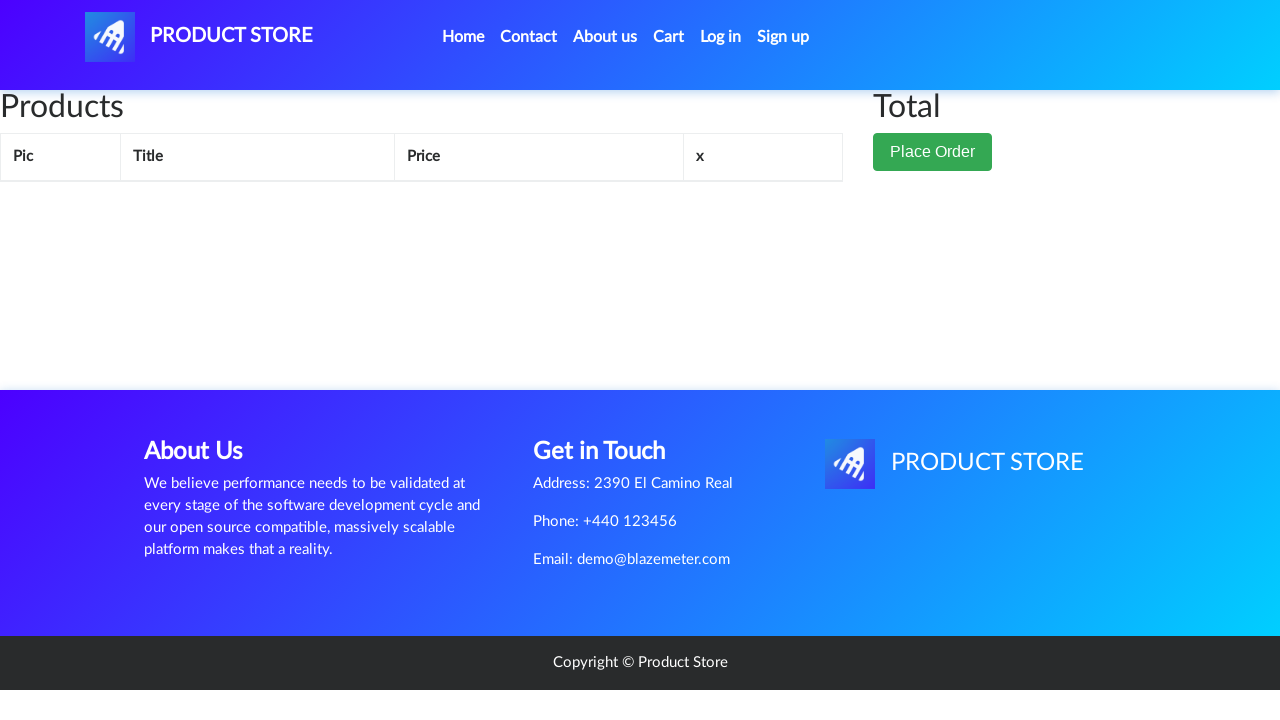